Tests highlighting an element on the page by changing its style to add a red dashed border, waiting, then reverting the style back to original.

Starting URL: http://the-internet.herokuapp.com/large

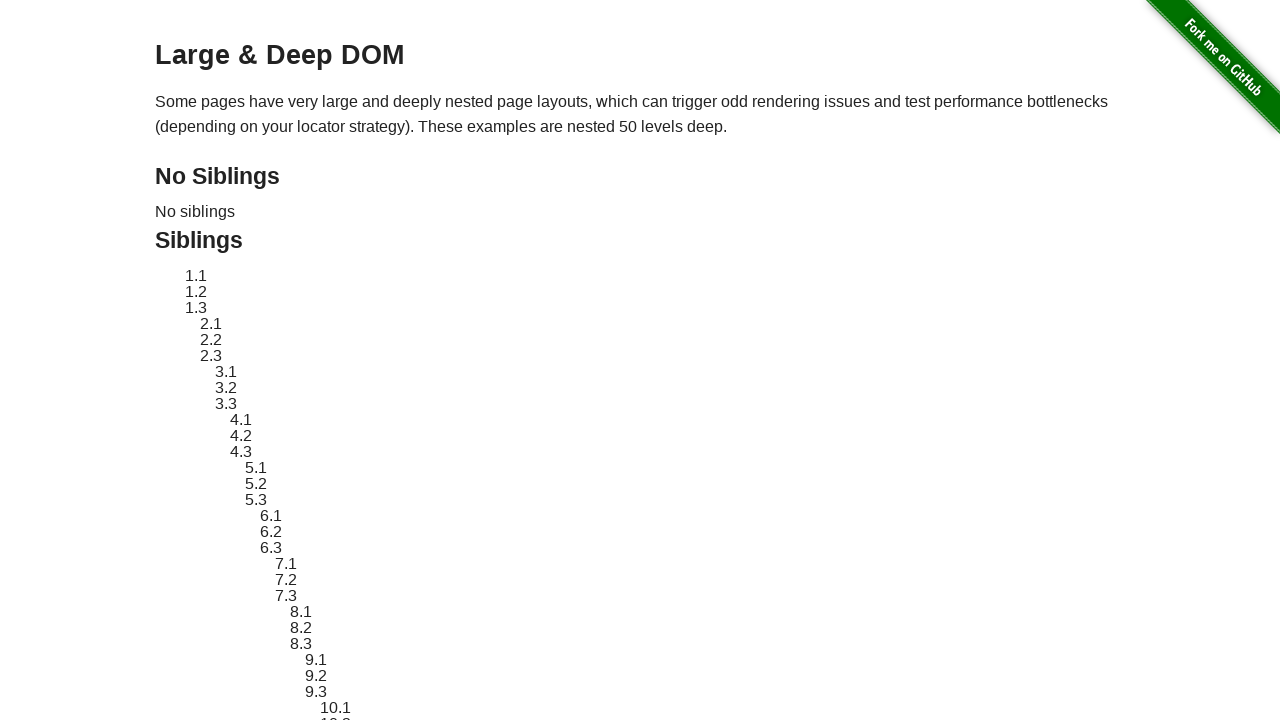

Located target element with selector #sibling-2.3
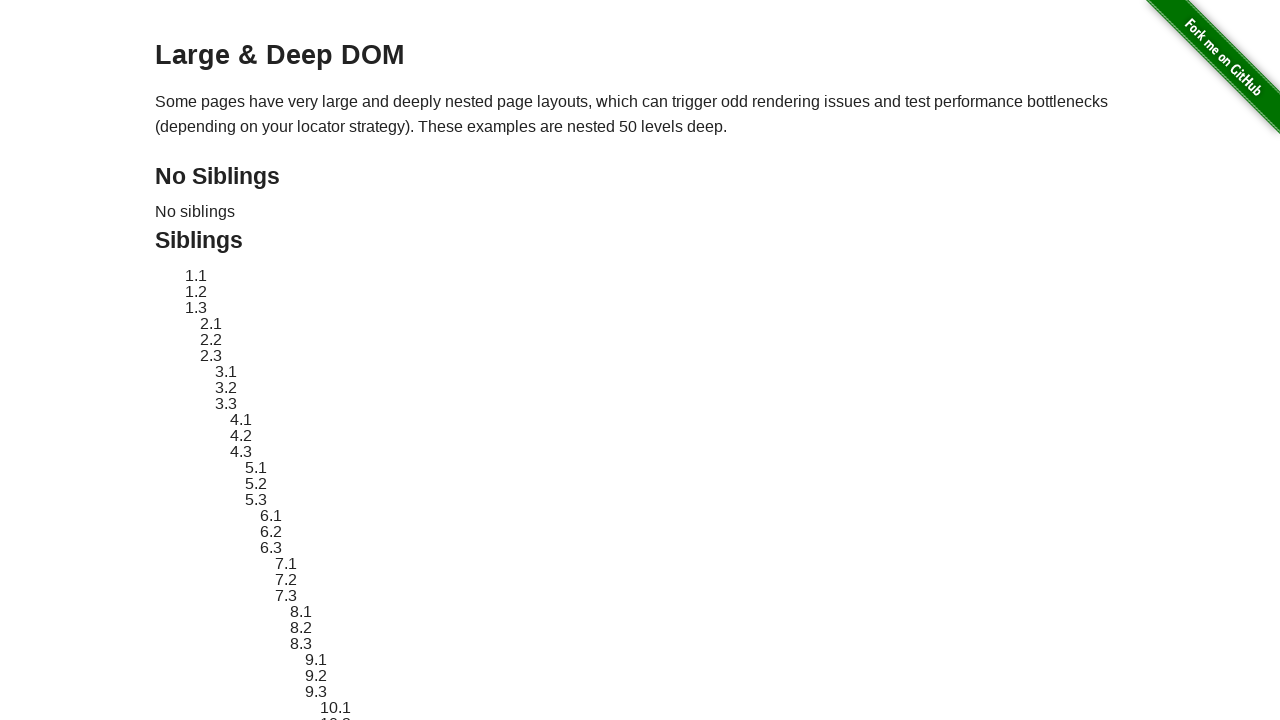

Target element became visible
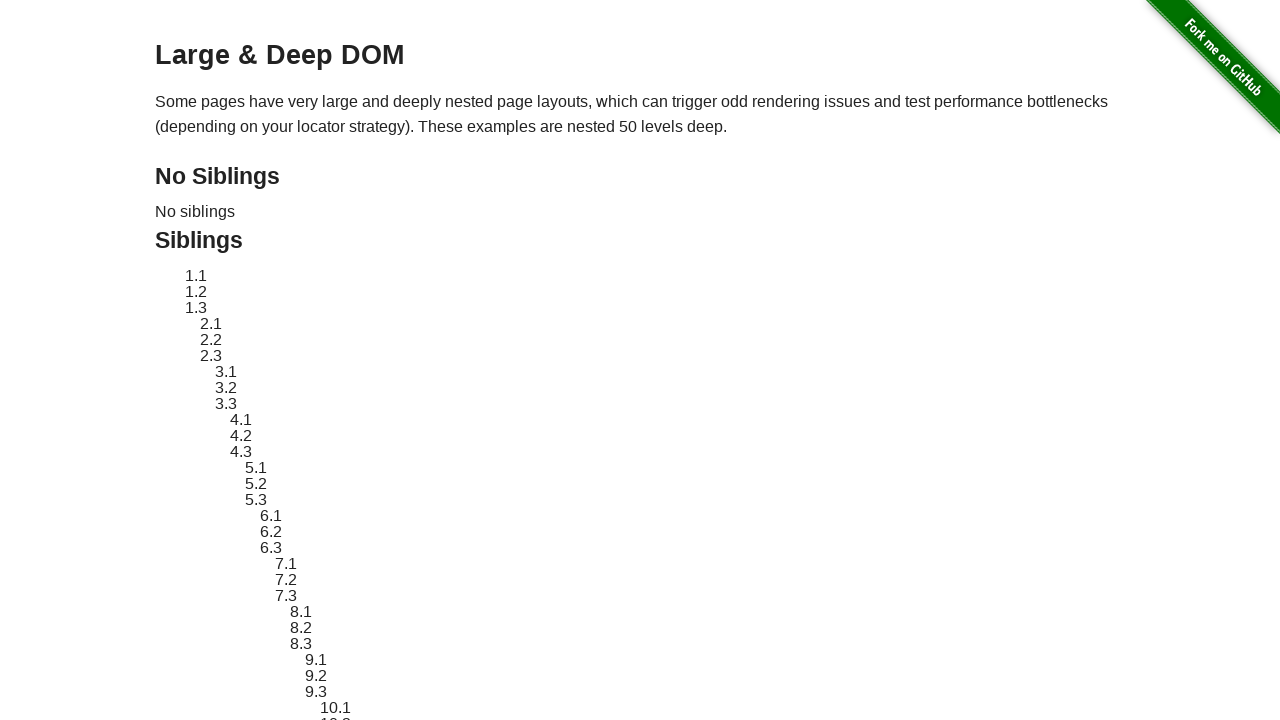

Retrieved original style attribute of target element
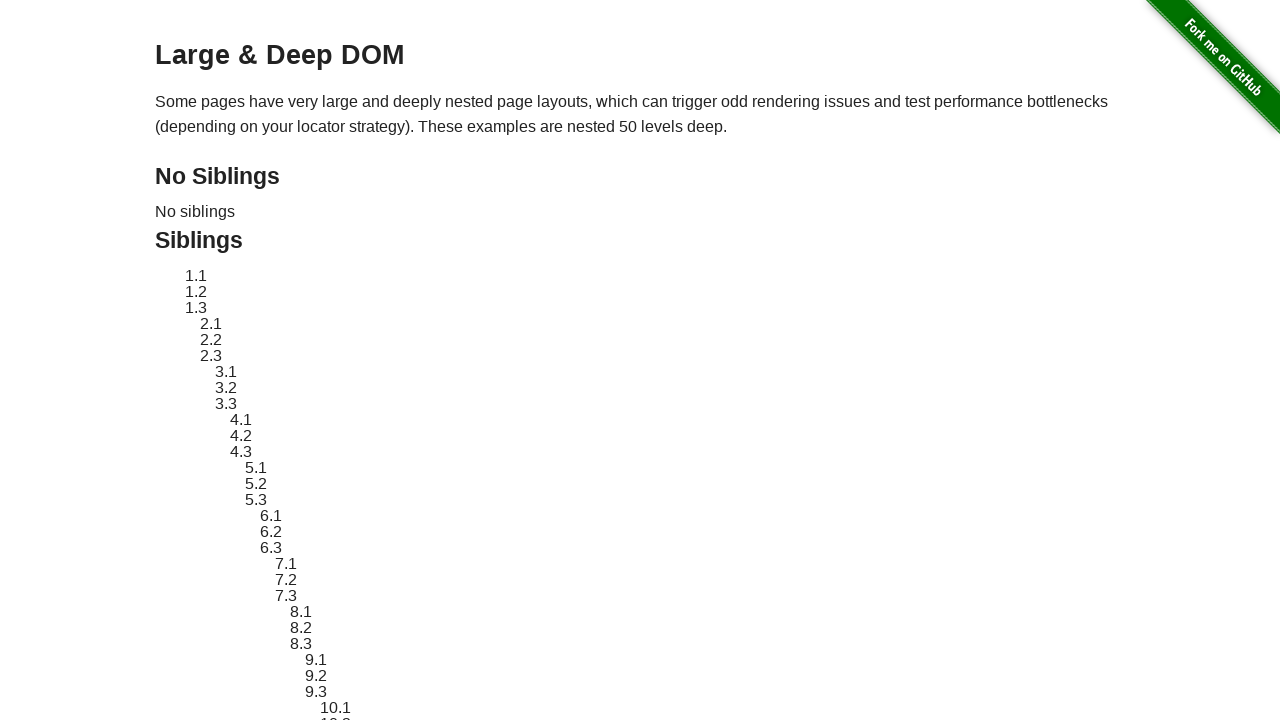

Applied red dashed border highlight to target element
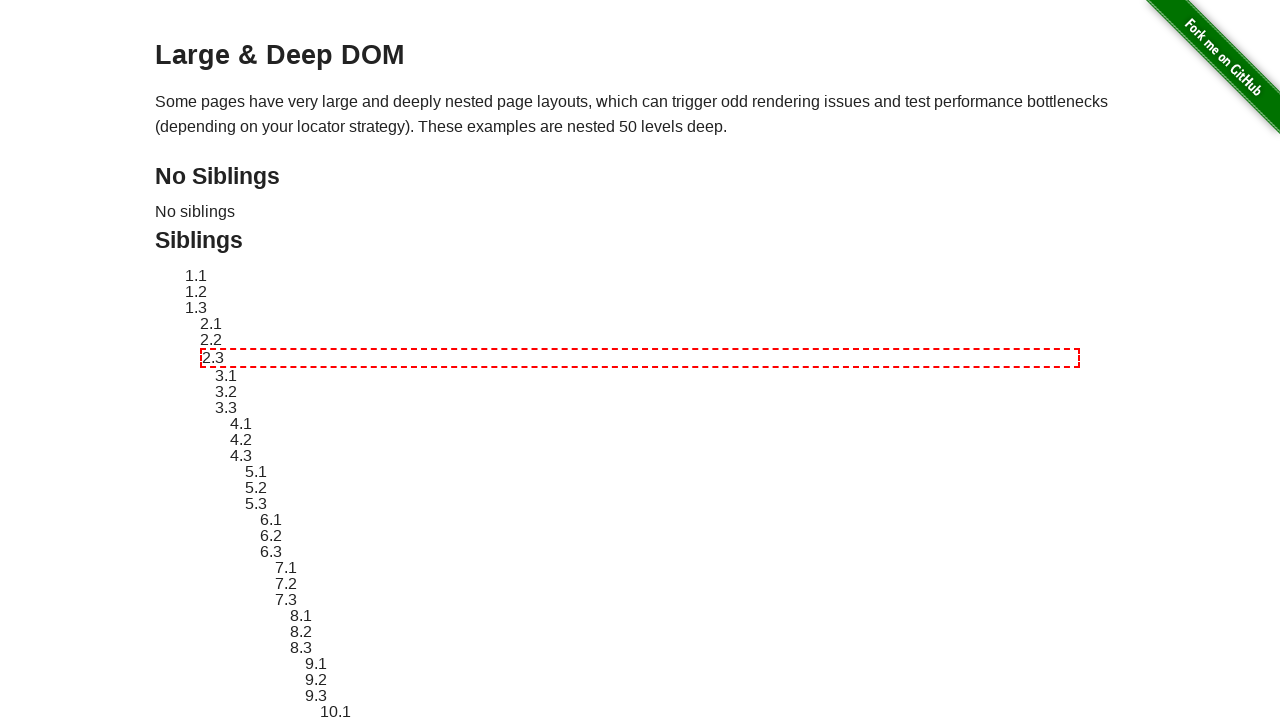

Waited 3 seconds to observe the highlight
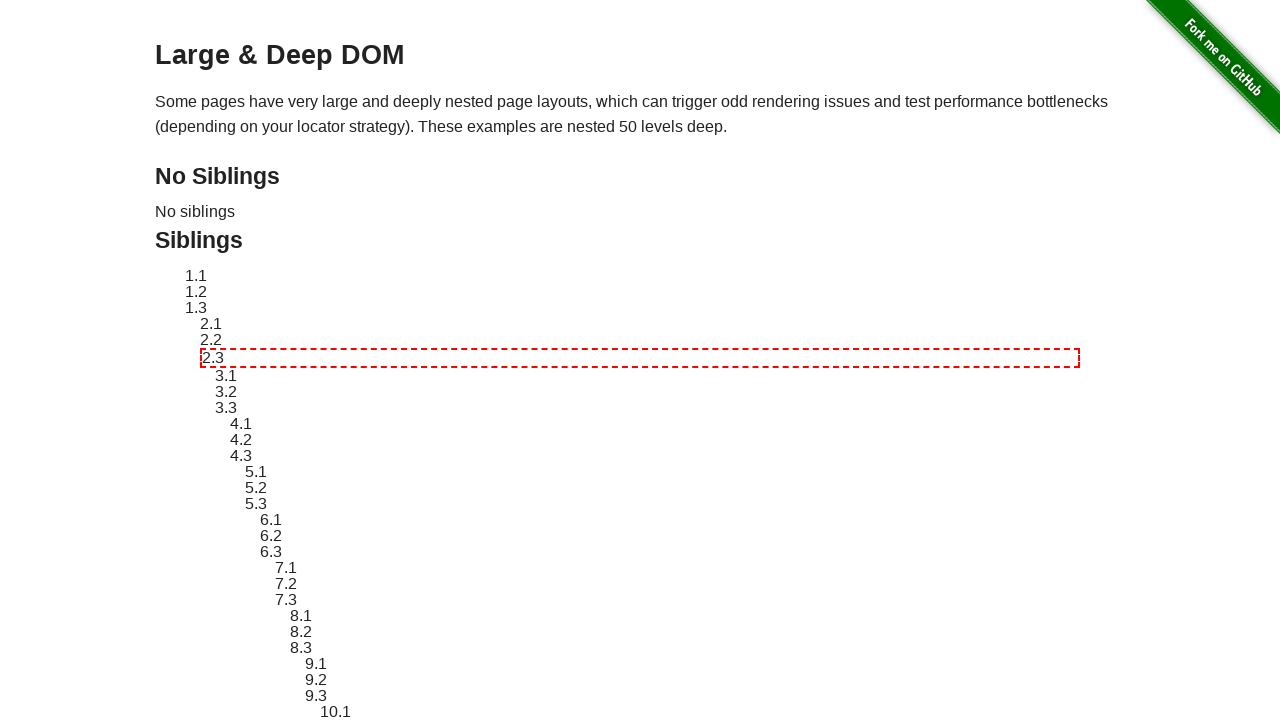

Reverted target element style back to original
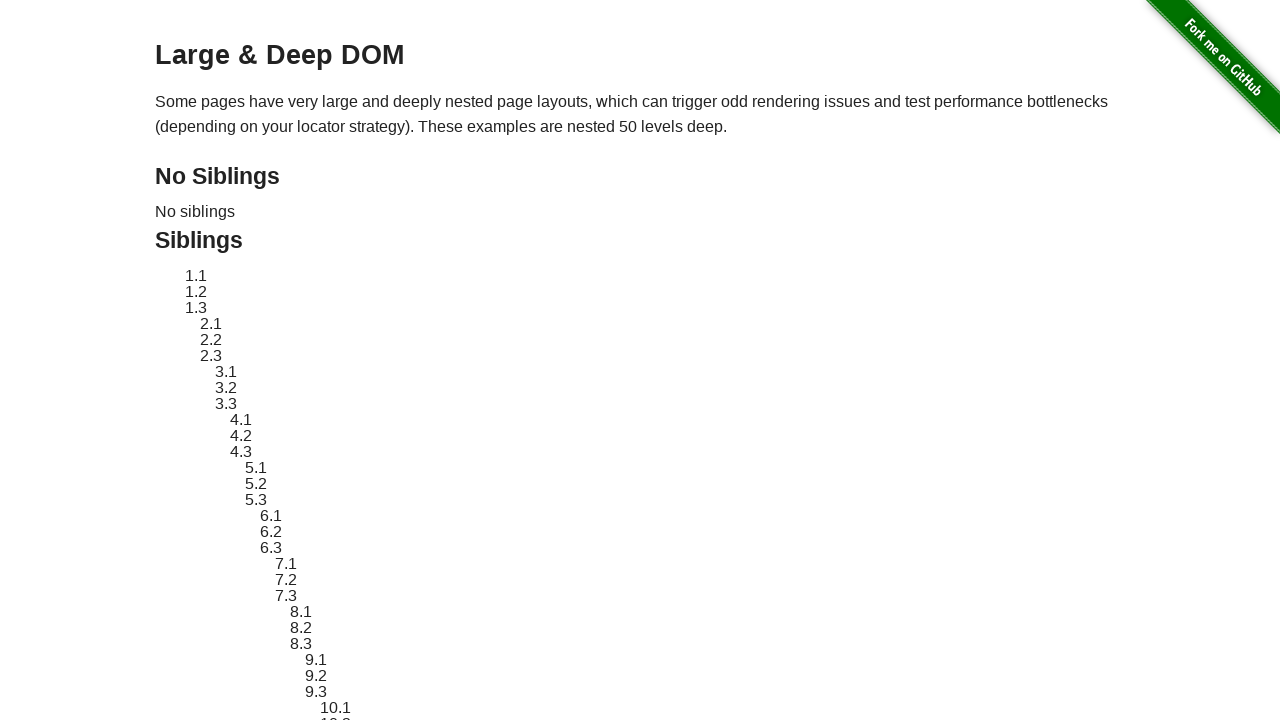

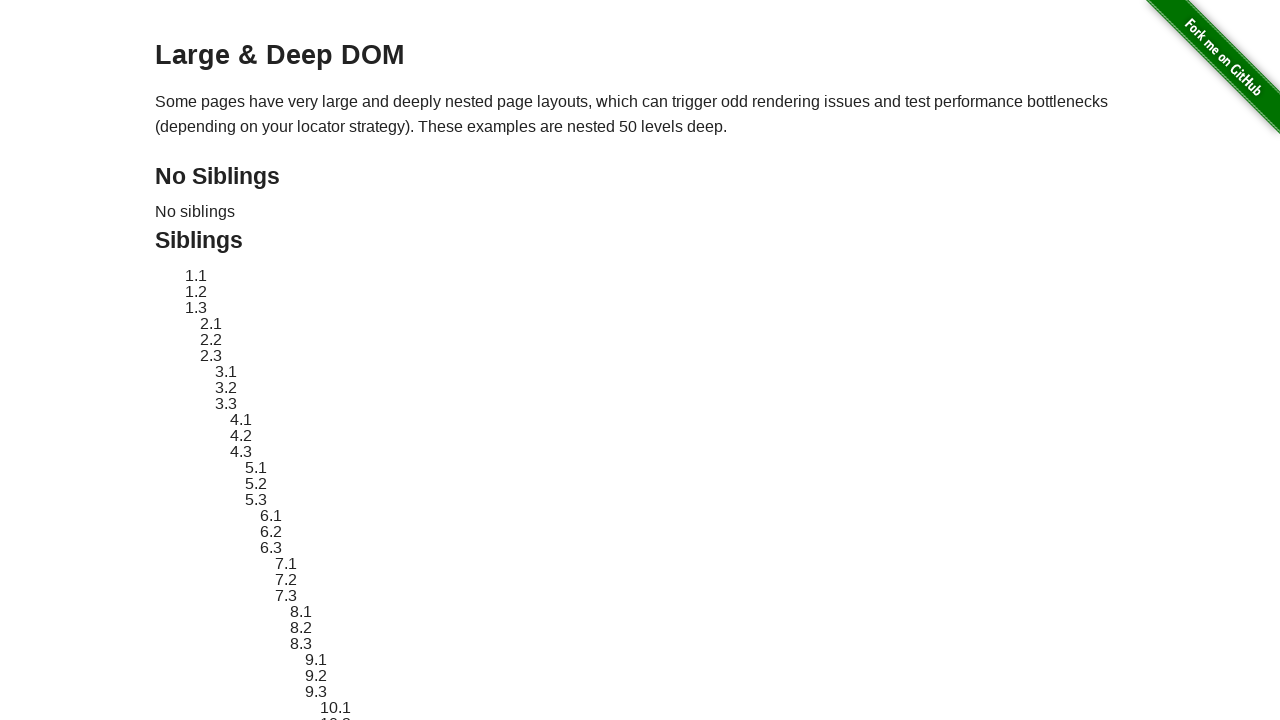